Navigates to OrangeHRM demo page and selects "India" from a Country dropdown without using the Select class

Starting URL: https://www.orangehrm.com/hris-hr-software-demo/

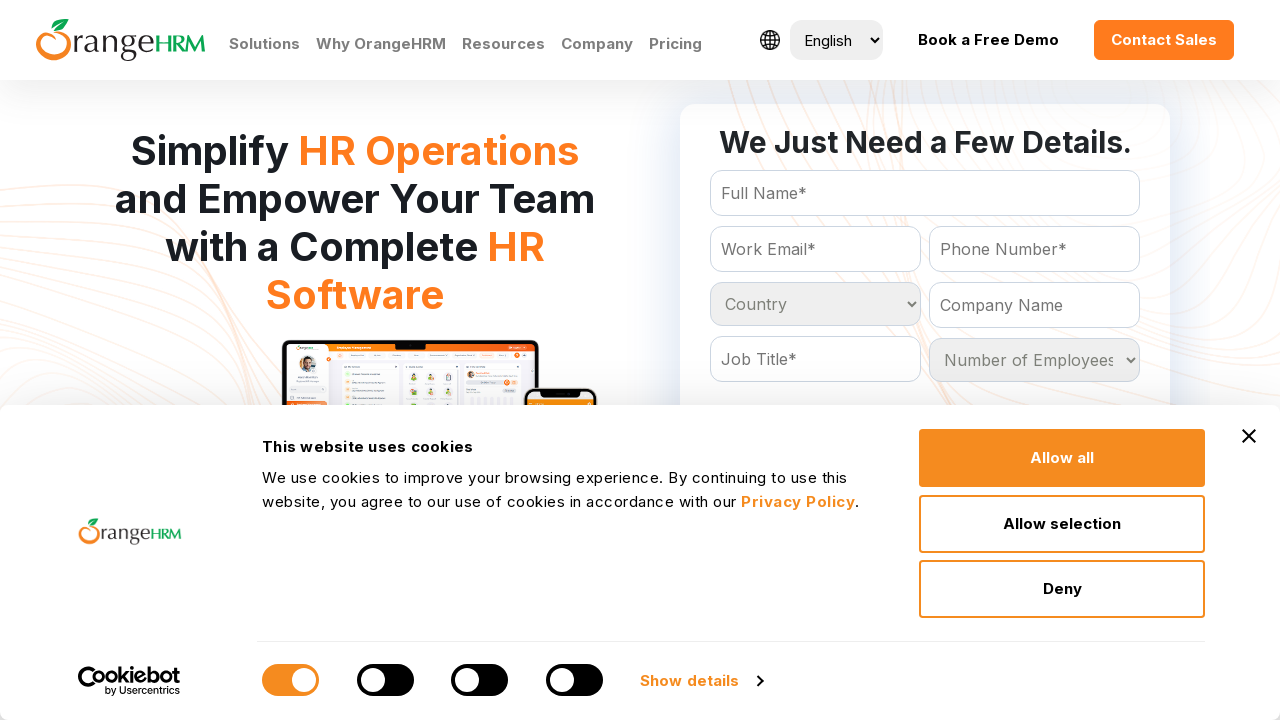

Waited for Country dropdown options to be available
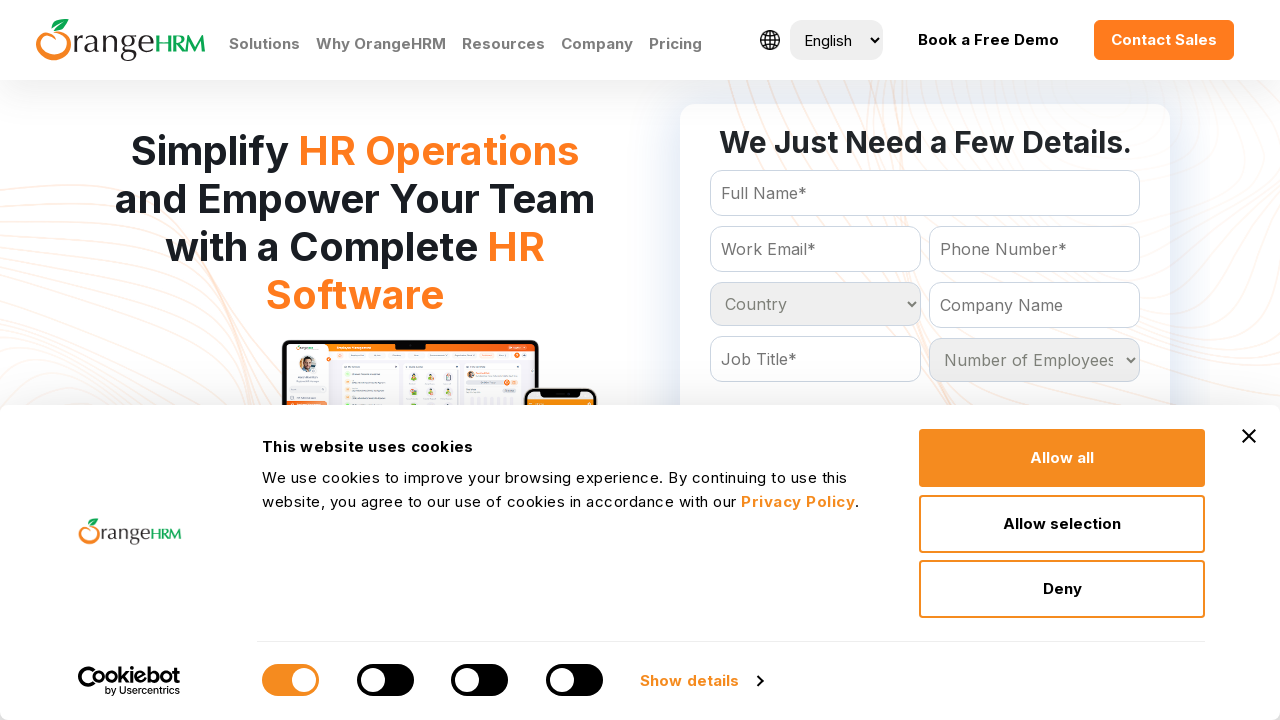

Retrieved all Country dropdown options
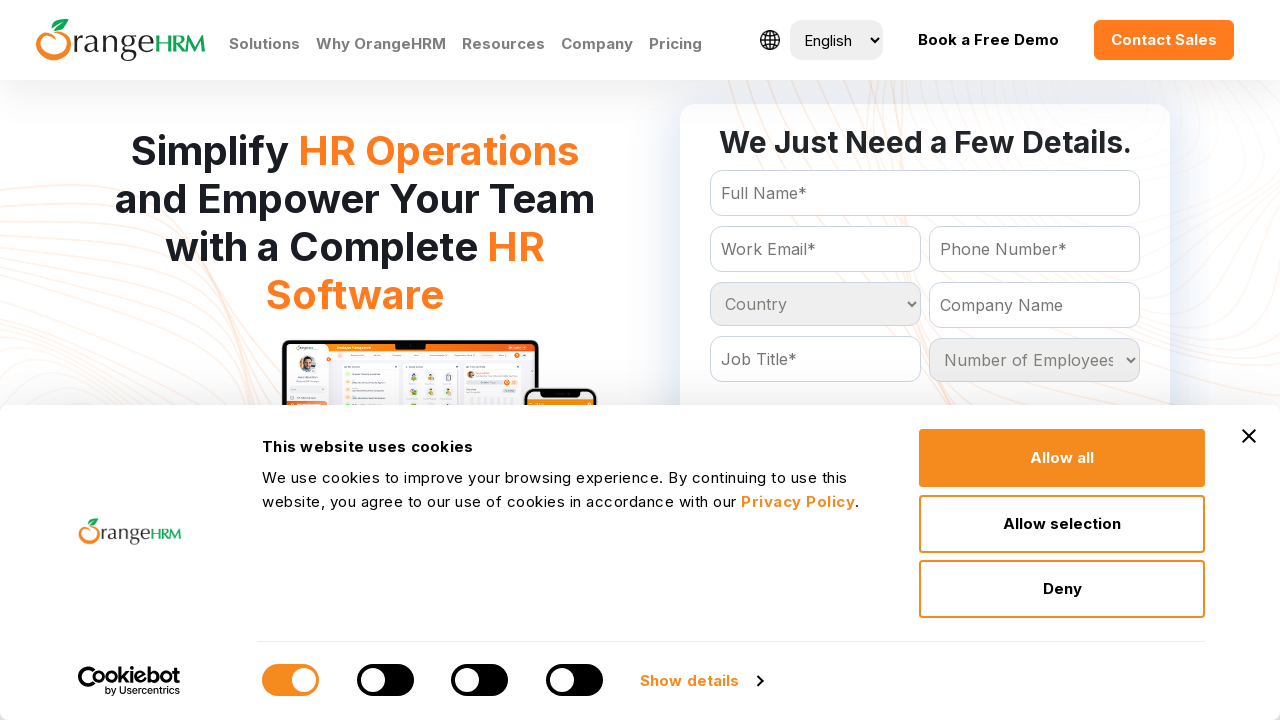

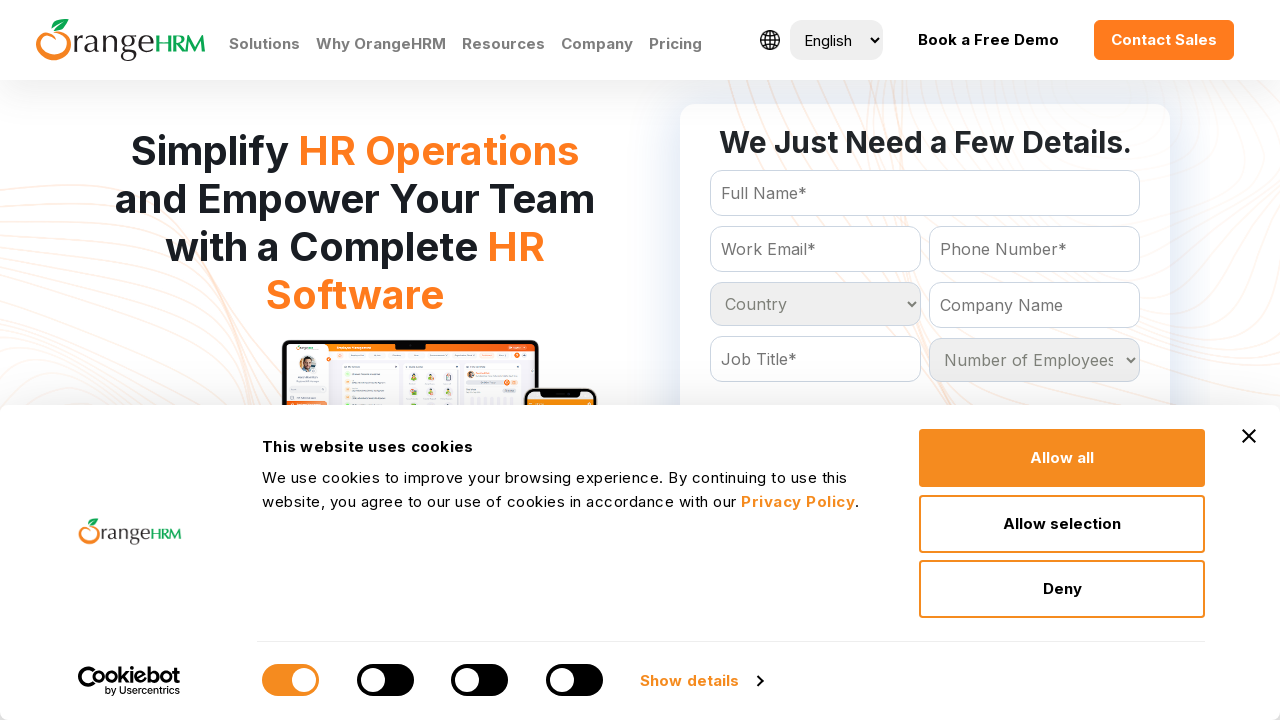